Tests that new items are appended to the bottom of the list by creating 3 todos and verifying the count

Starting URL: https://demo.playwright.dev/todomvc

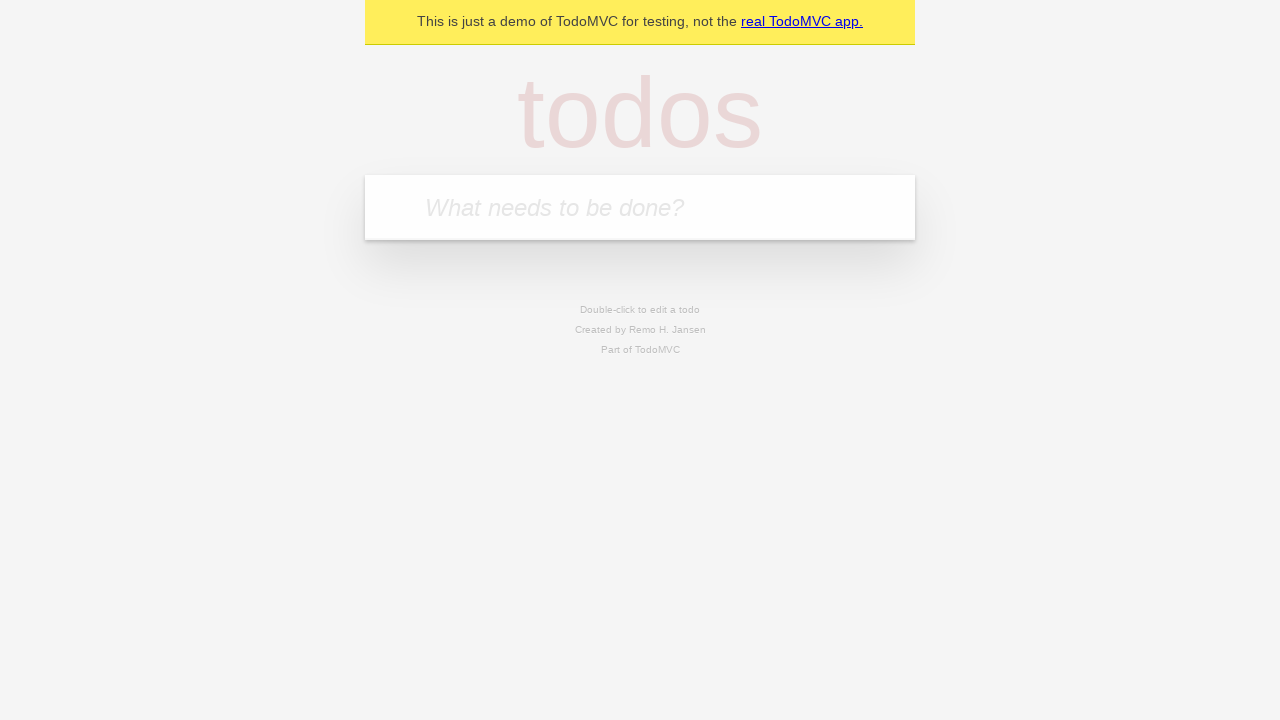

Located the new todo input field
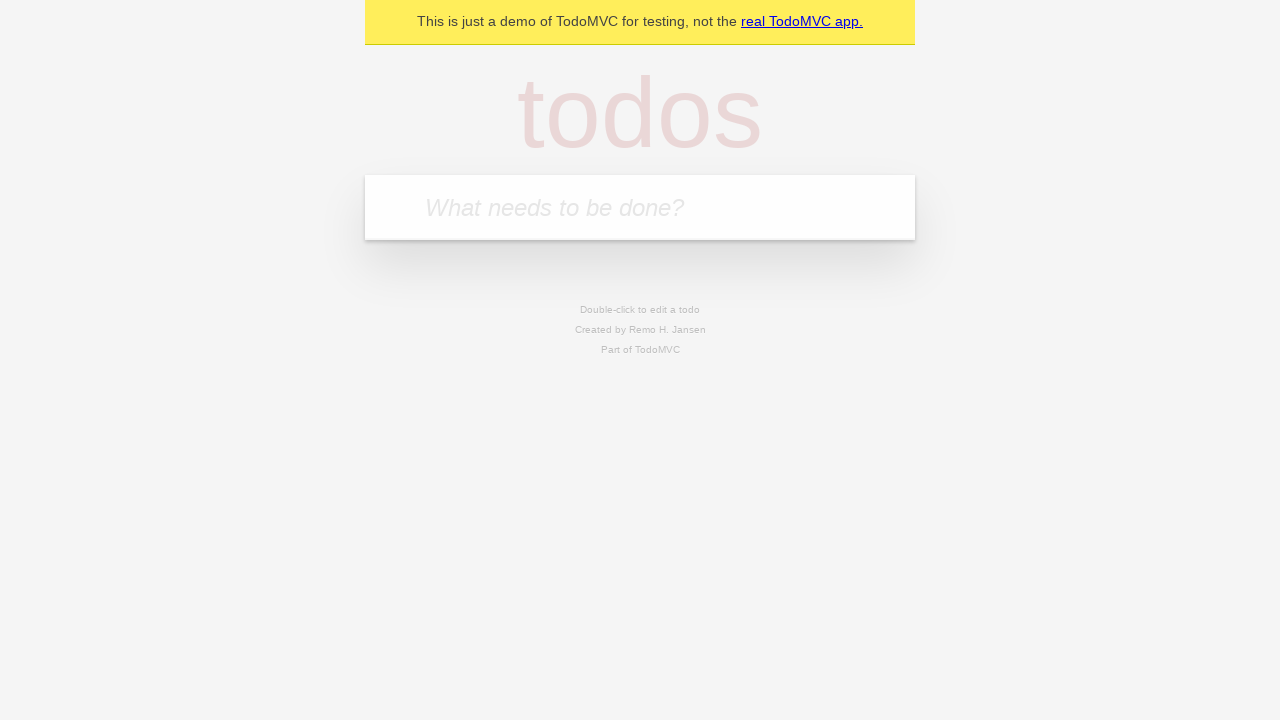

Filled todo input with 'buy some cheese' on internal:attr=[placeholder="What needs to be done?"i]
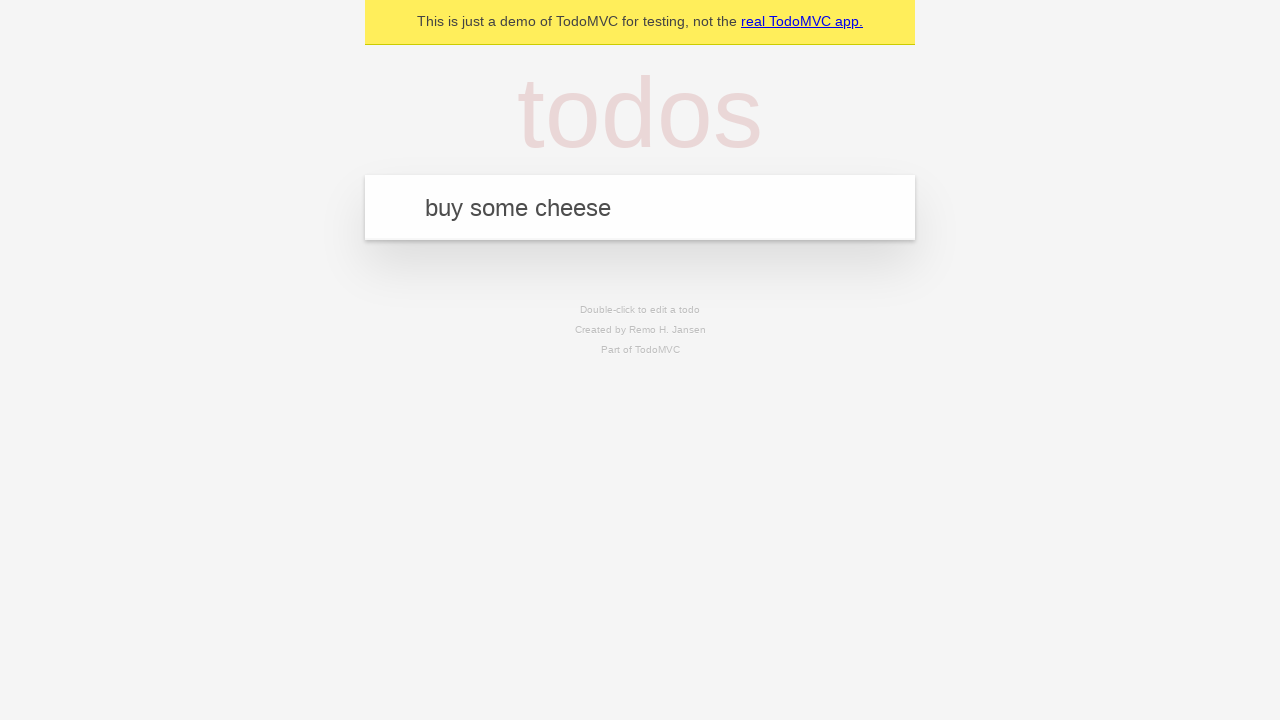

Pressed Enter to create first todo on internal:attr=[placeholder="What needs to be done?"i]
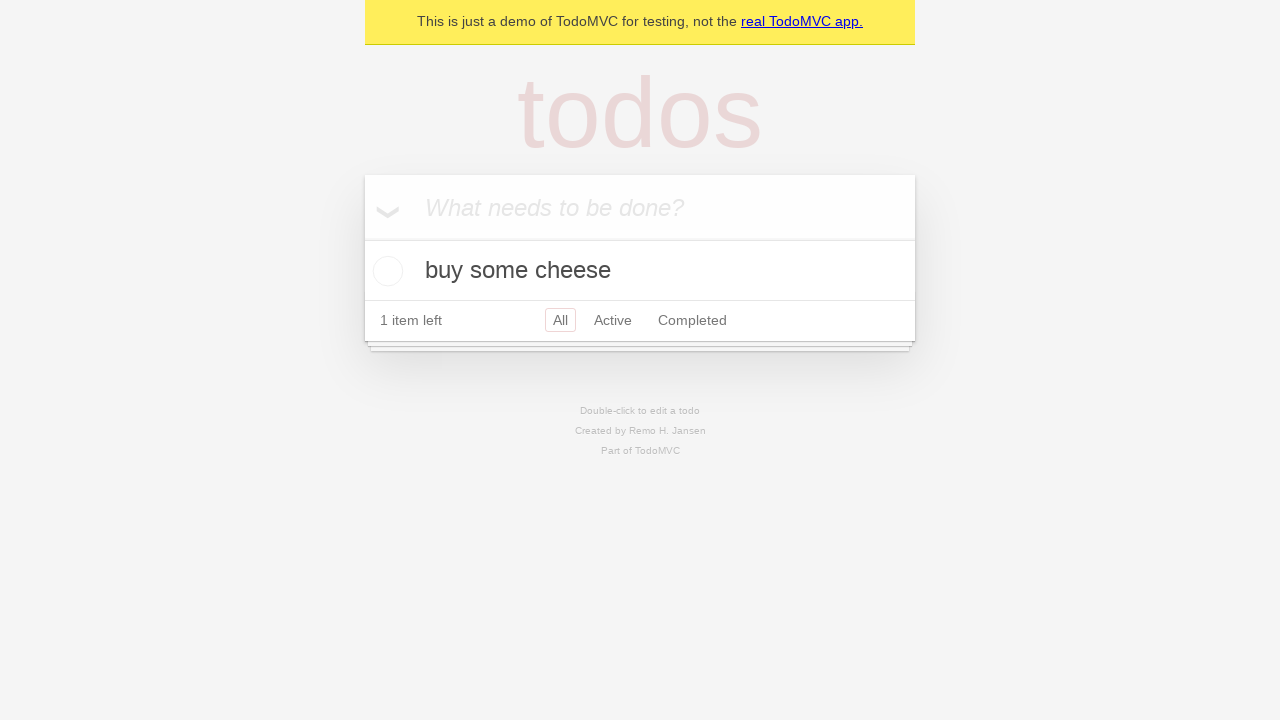

Filled todo input with 'feed the cat' on internal:attr=[placeholder="What needs to be done?"i]
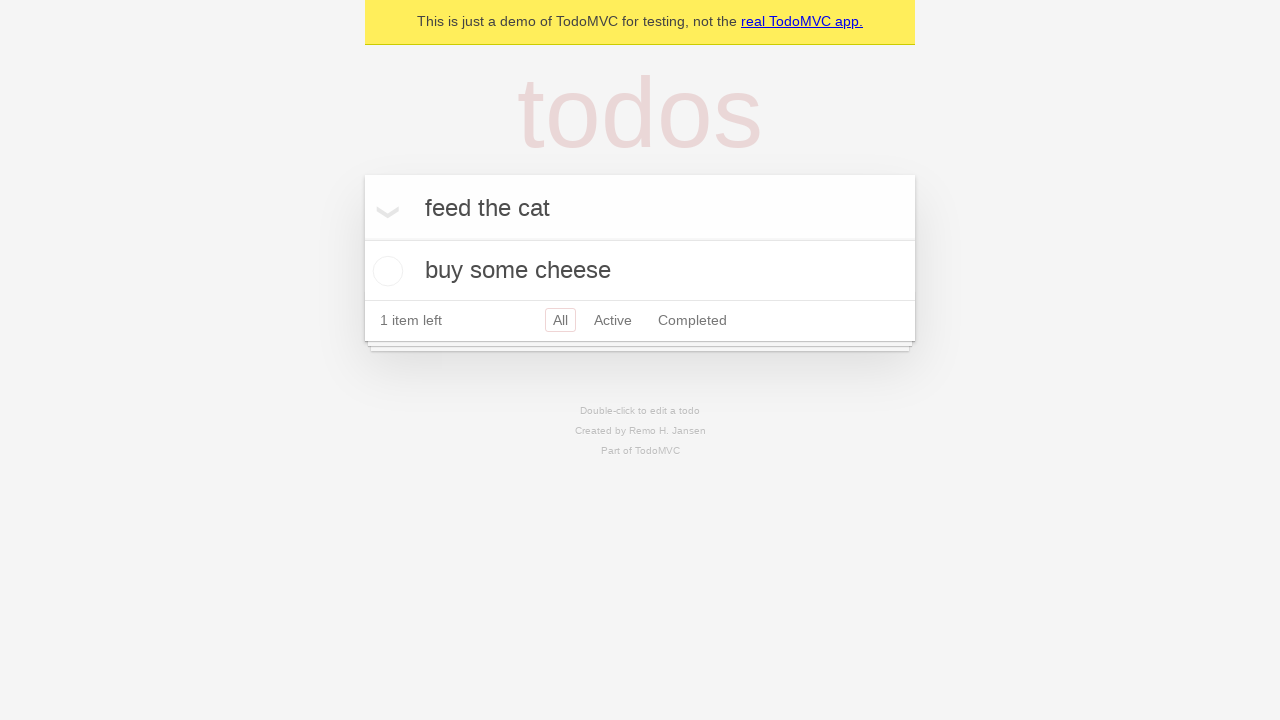

Pressed Enter to create second todo on internal:attr=[placeholder="What needs to be done?"i]
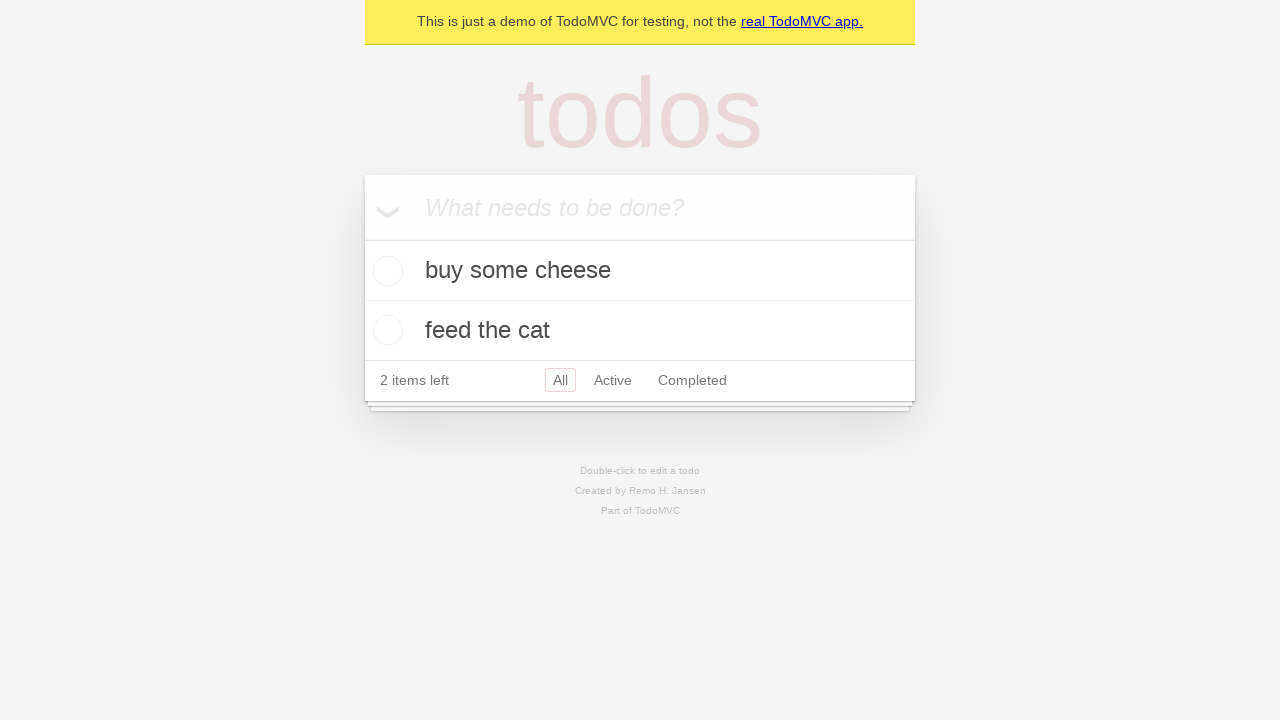

Filled todo input with 'book a doctors appointment' on internal:attr=[placeholder="What needs to be done?"i]
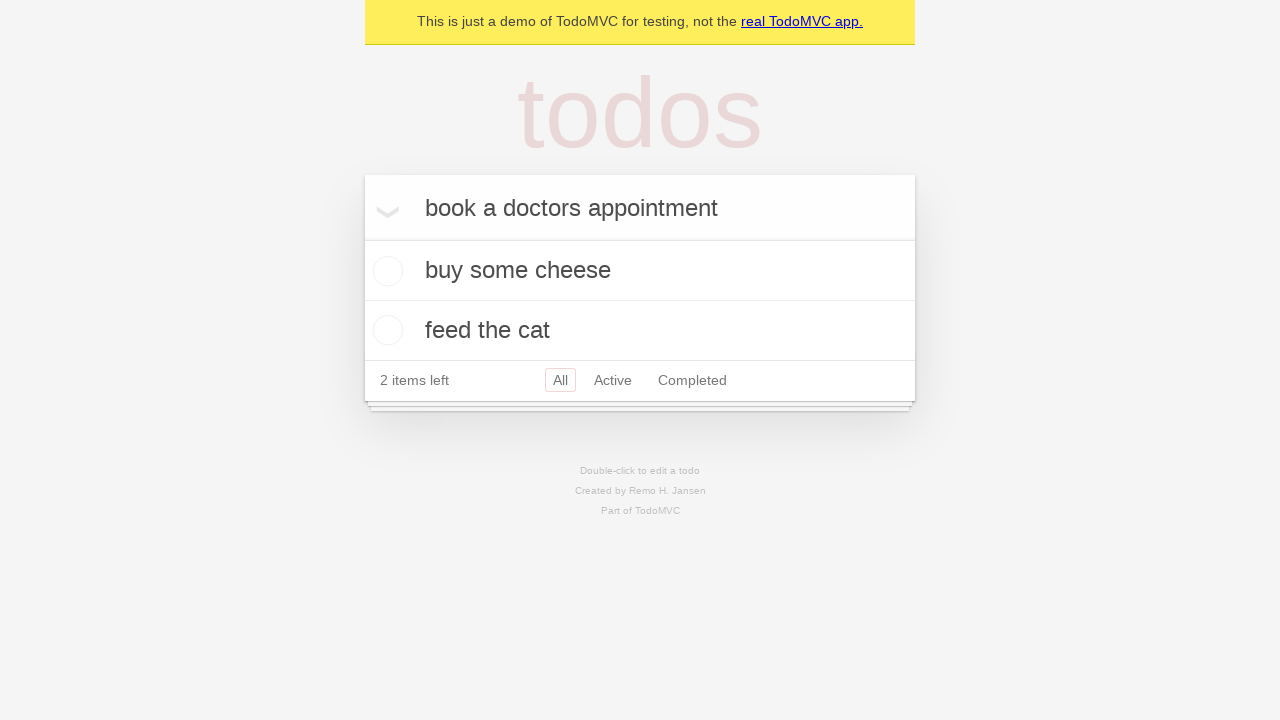

Pressed Enter to create third todo on internal:attr=[placeholder="What needs to be done?"i]
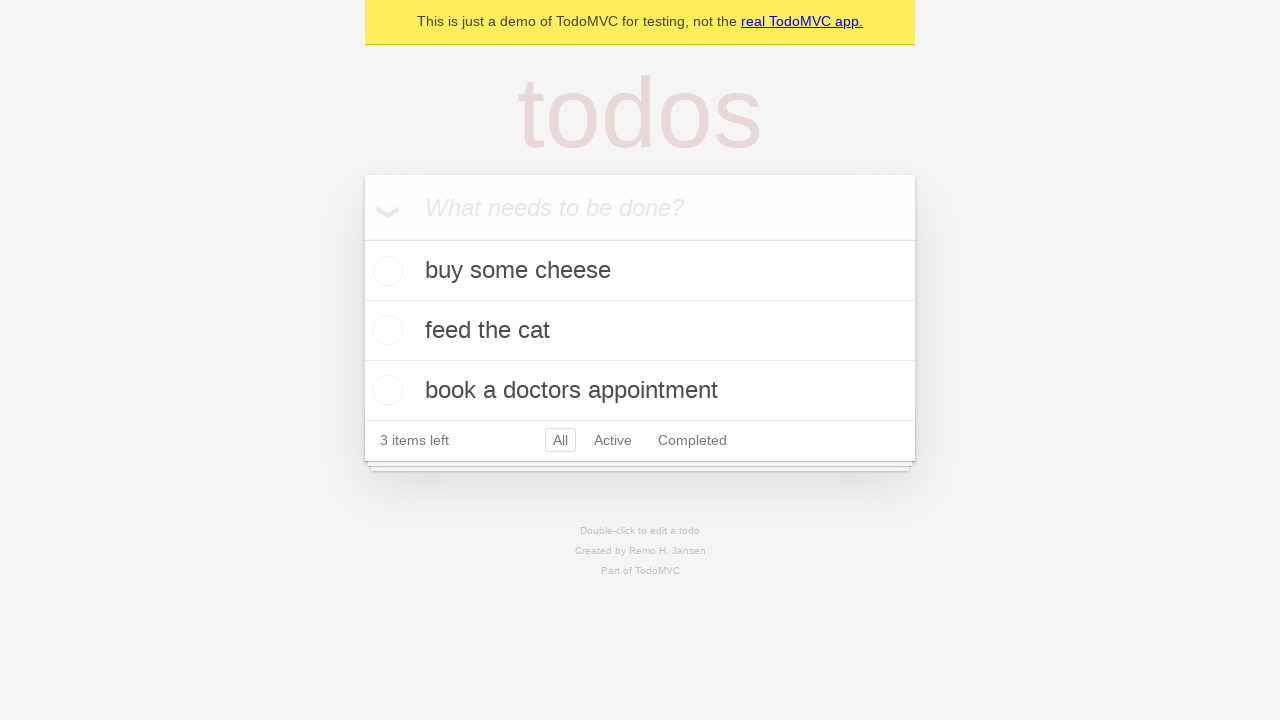

Todo count element appeared - all 3 todos created and appended to list
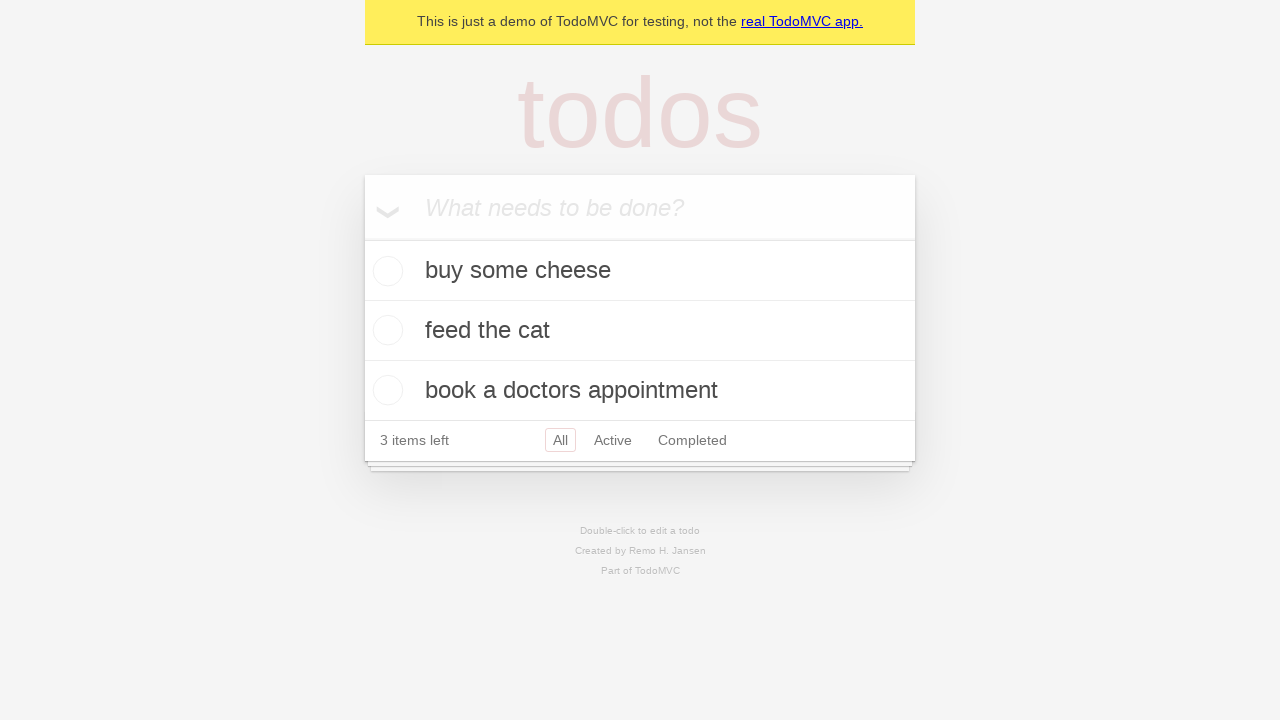

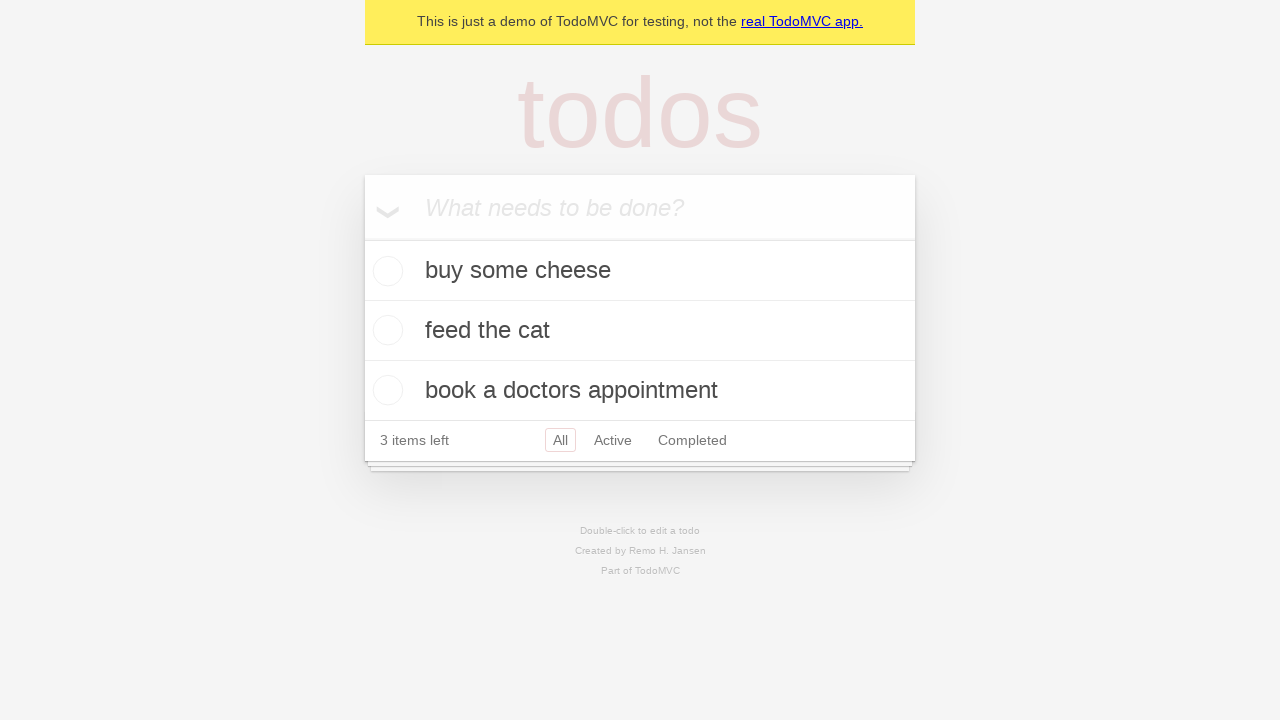